Verifies a div element can be found by ID and by class name with correct text

Starting URL: https://saucelabs.github.io/training-test-page/

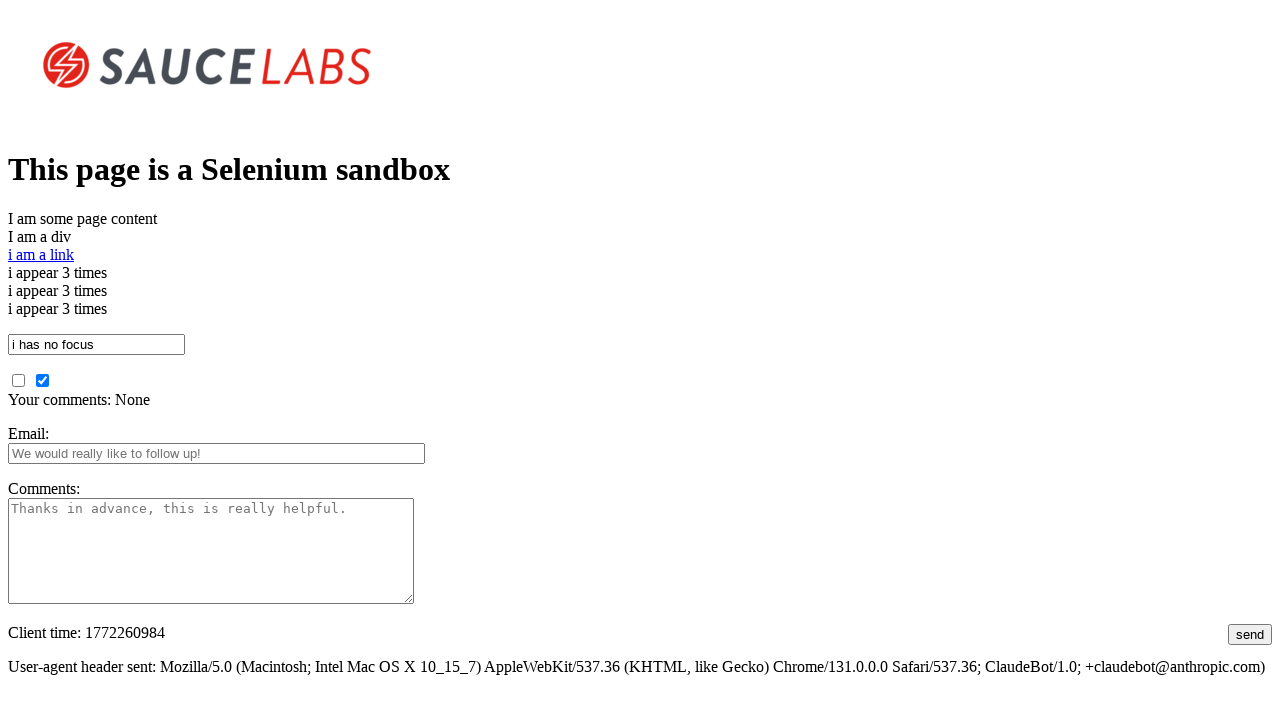

Navigated to training test page
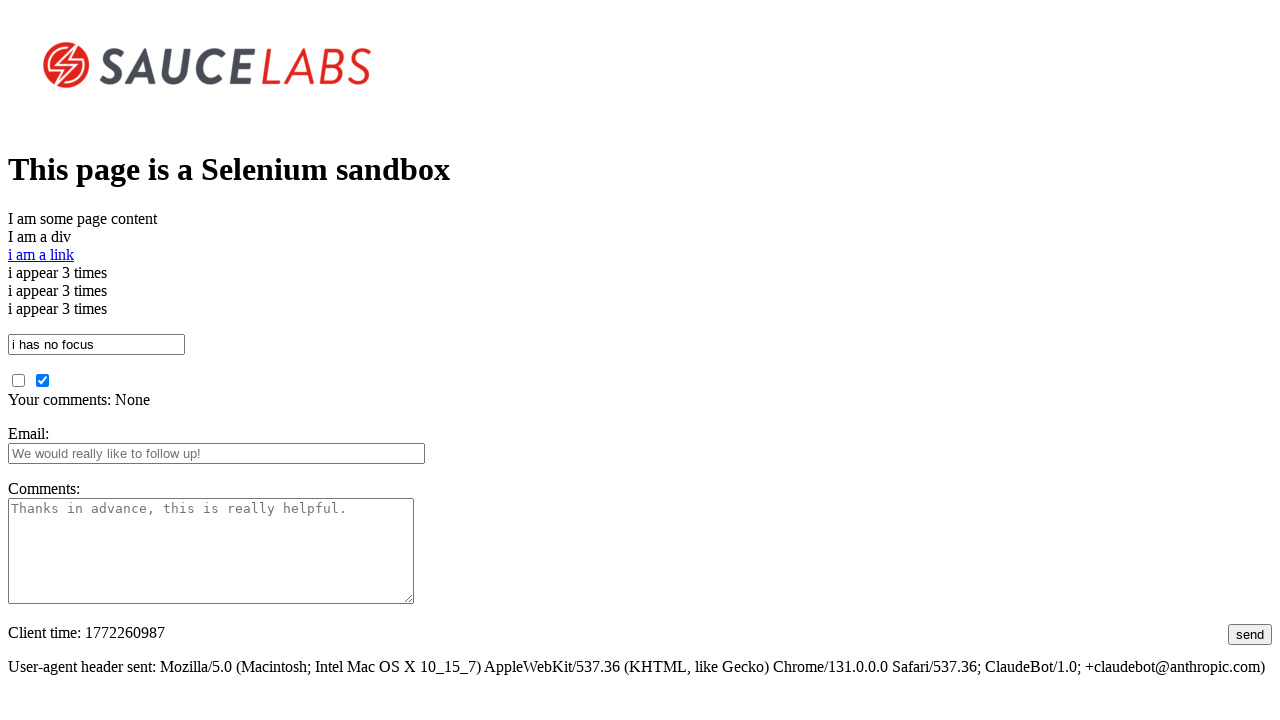

Located div element by ID '#i_am_an_id'
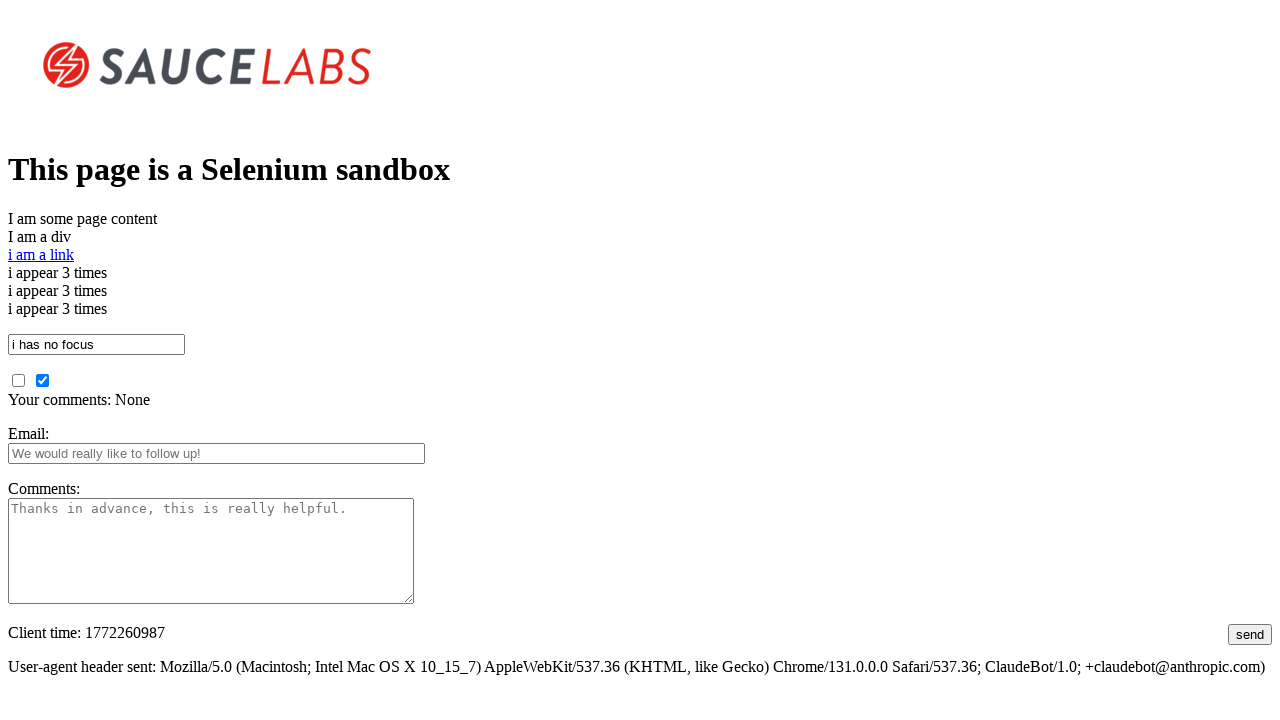

Verified div element by ID is visible
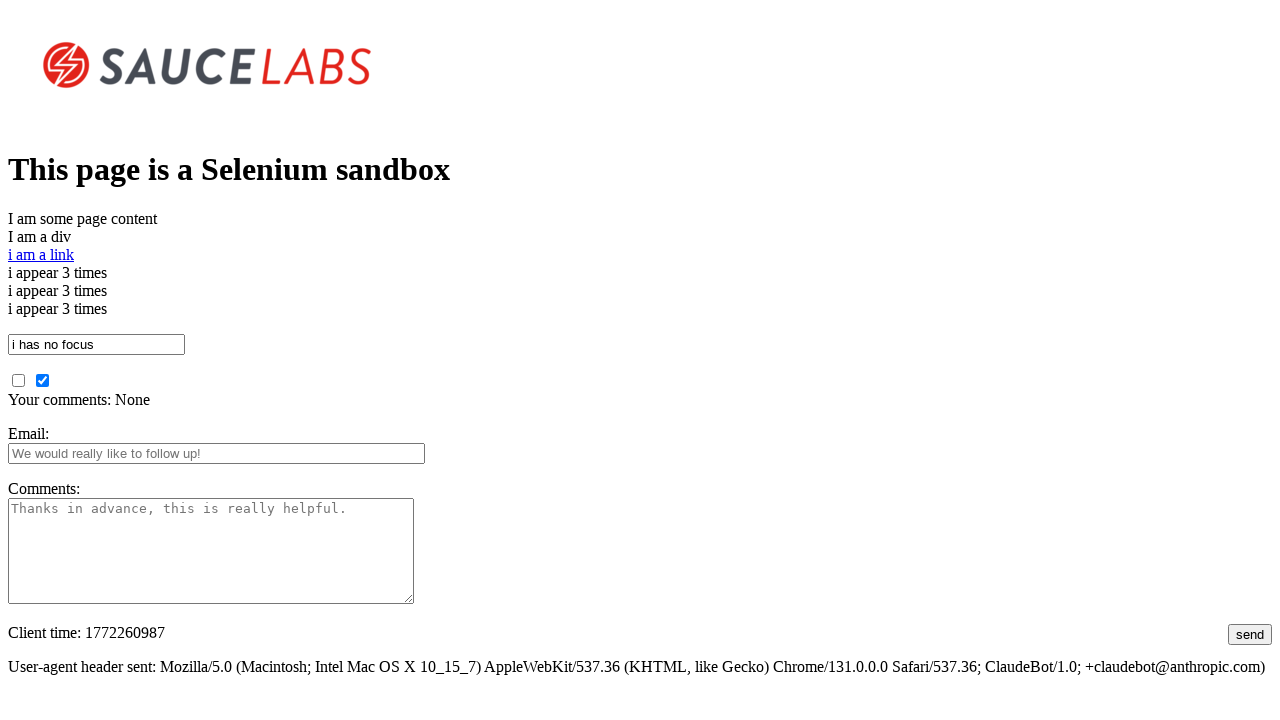

Verified div element by ID has correct text 'I am a div'
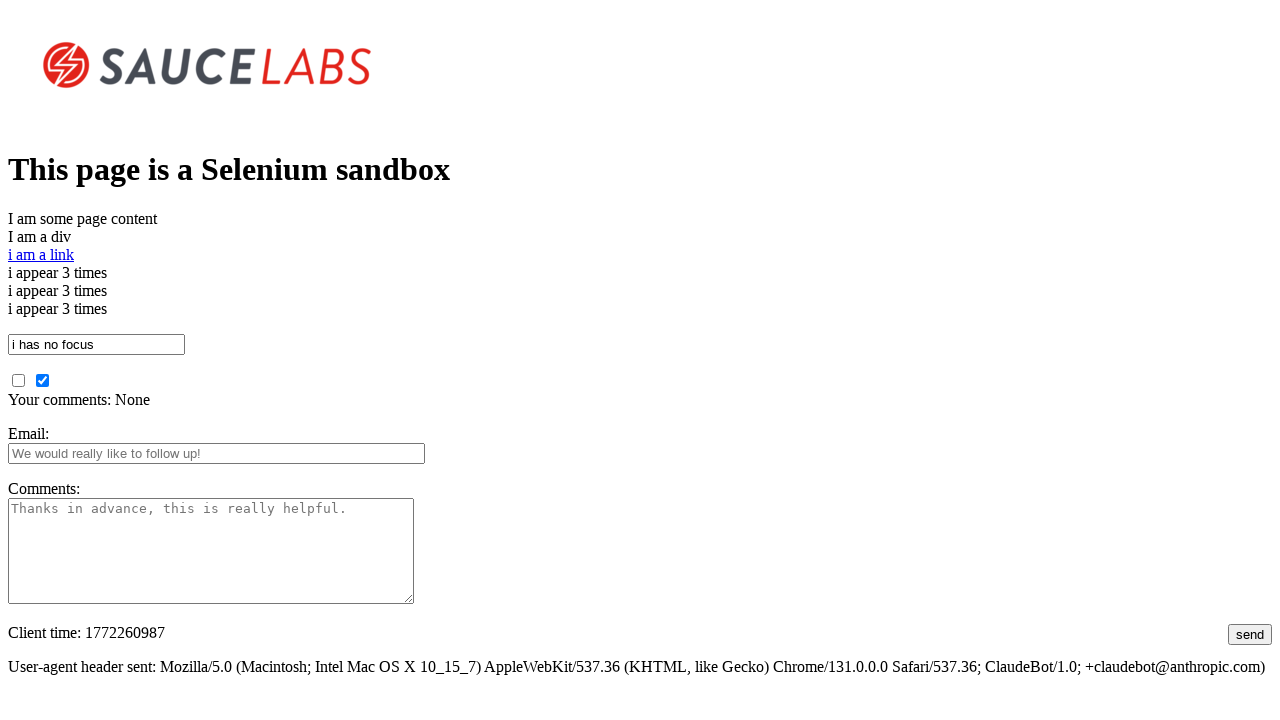

Located div element by class '.i_am_a_class'
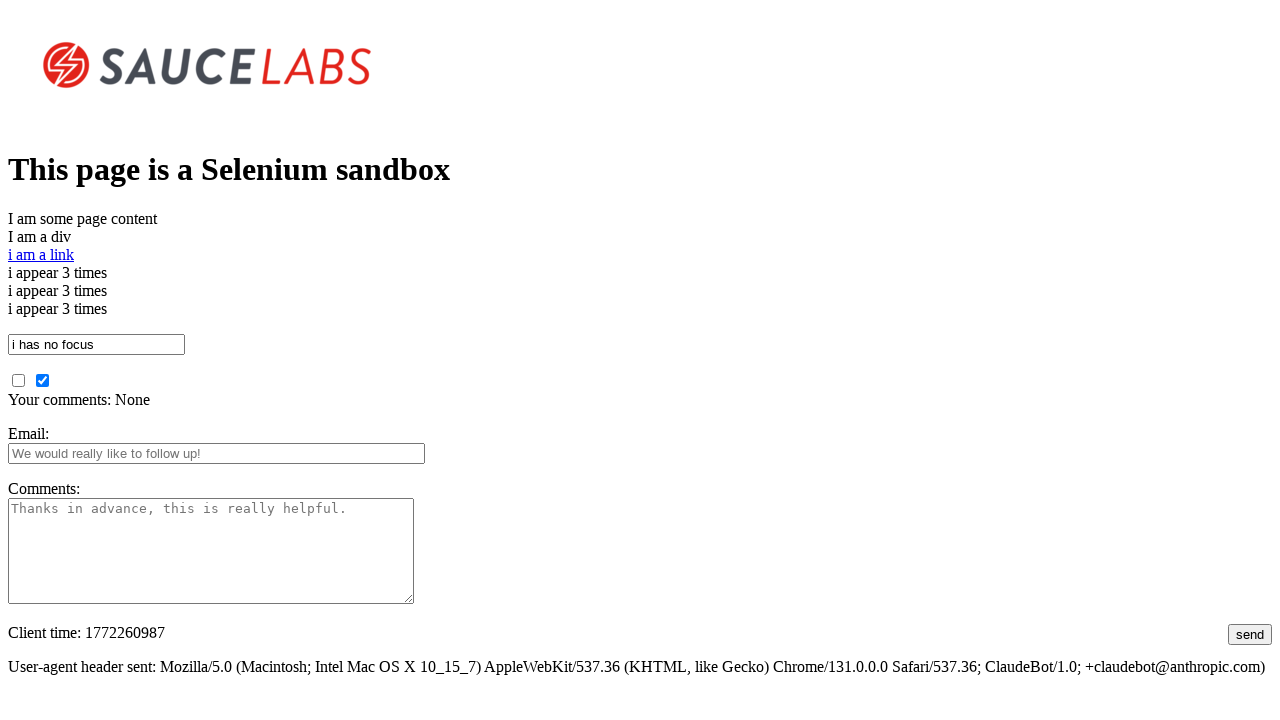

Verified div element by class is visible
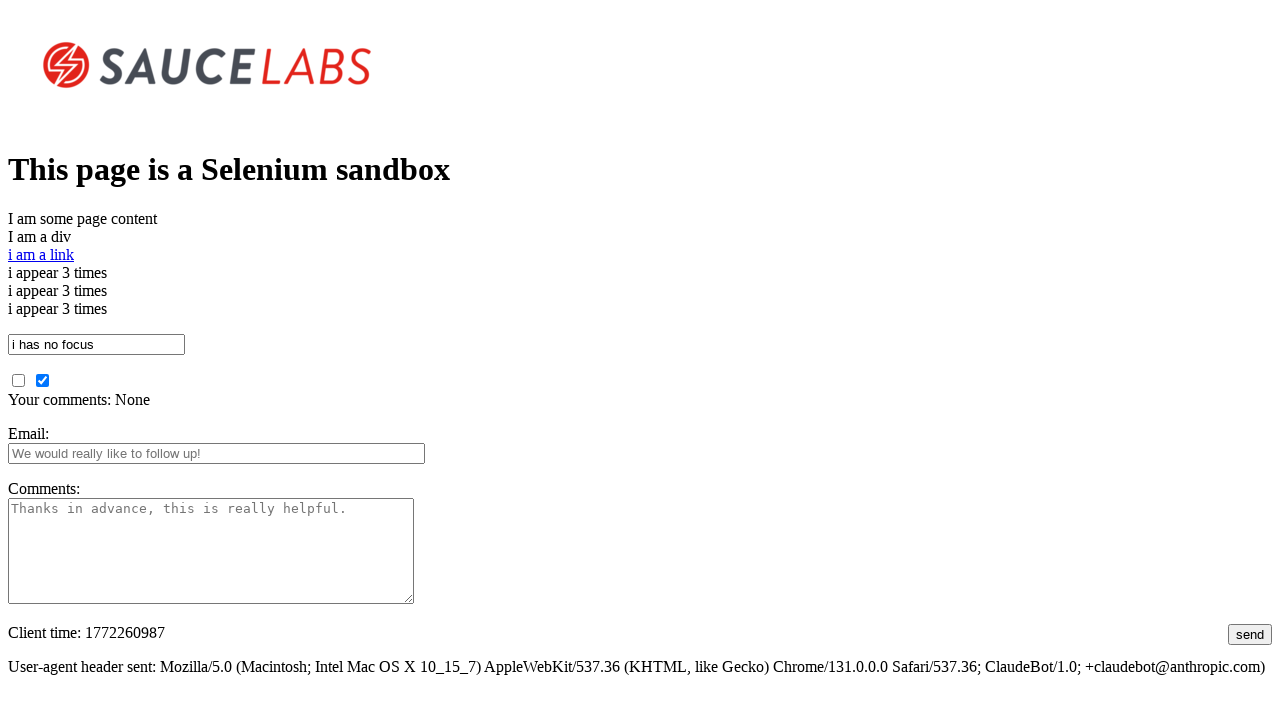

Verified div element by class has correct text 'I am a div'
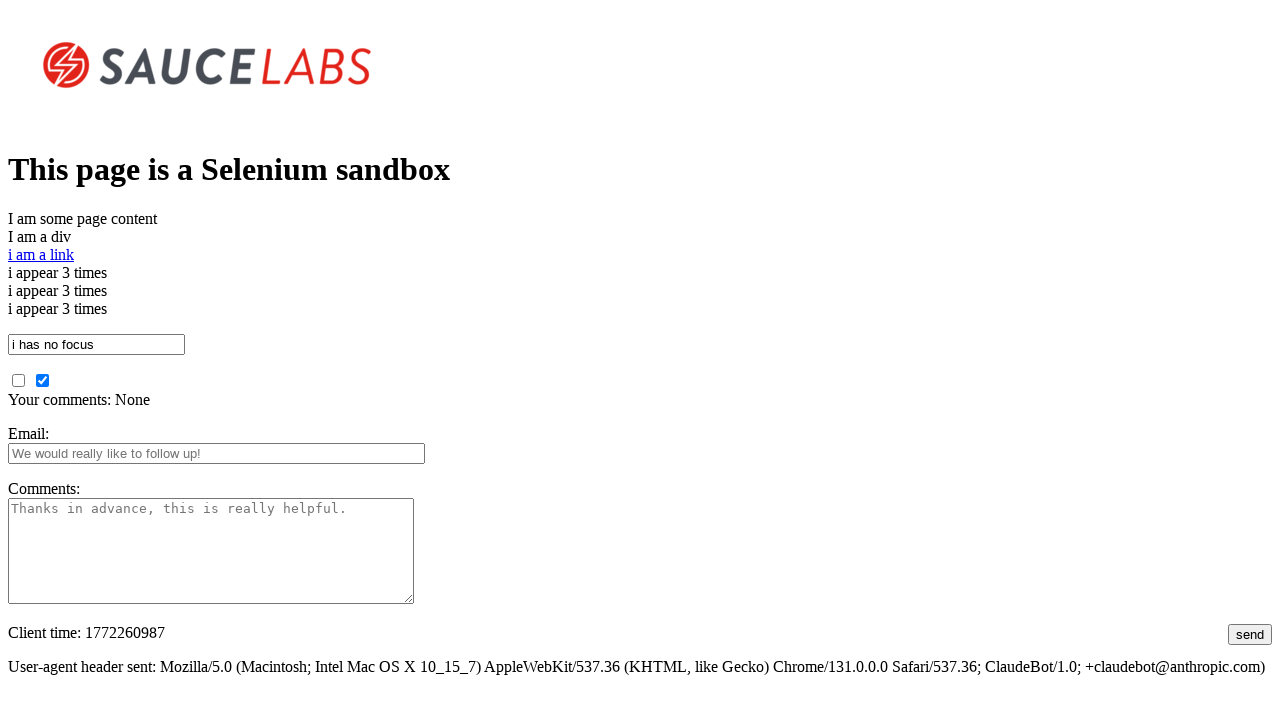

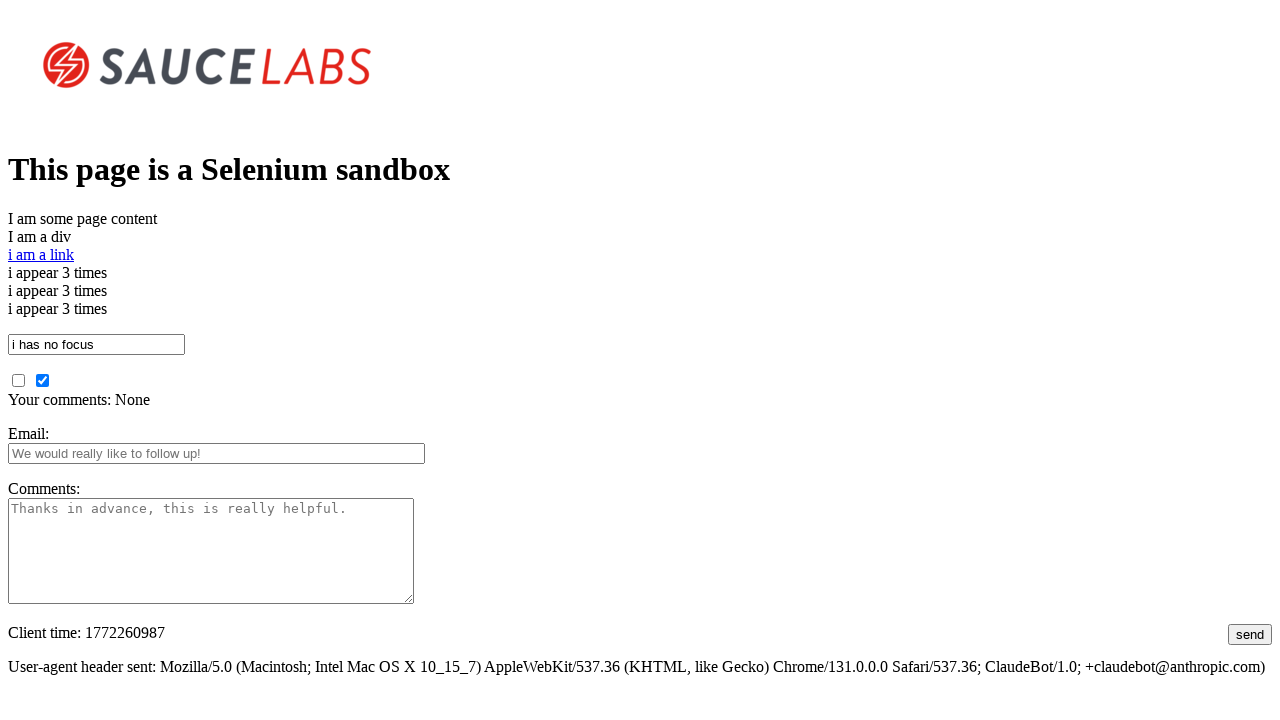